Tests multiple windows functionality by clicking on a link that opens a new window, switching to the child window to read content, then switching back to the parent window

Starting URL: https://the-internet.herokuapp.com/

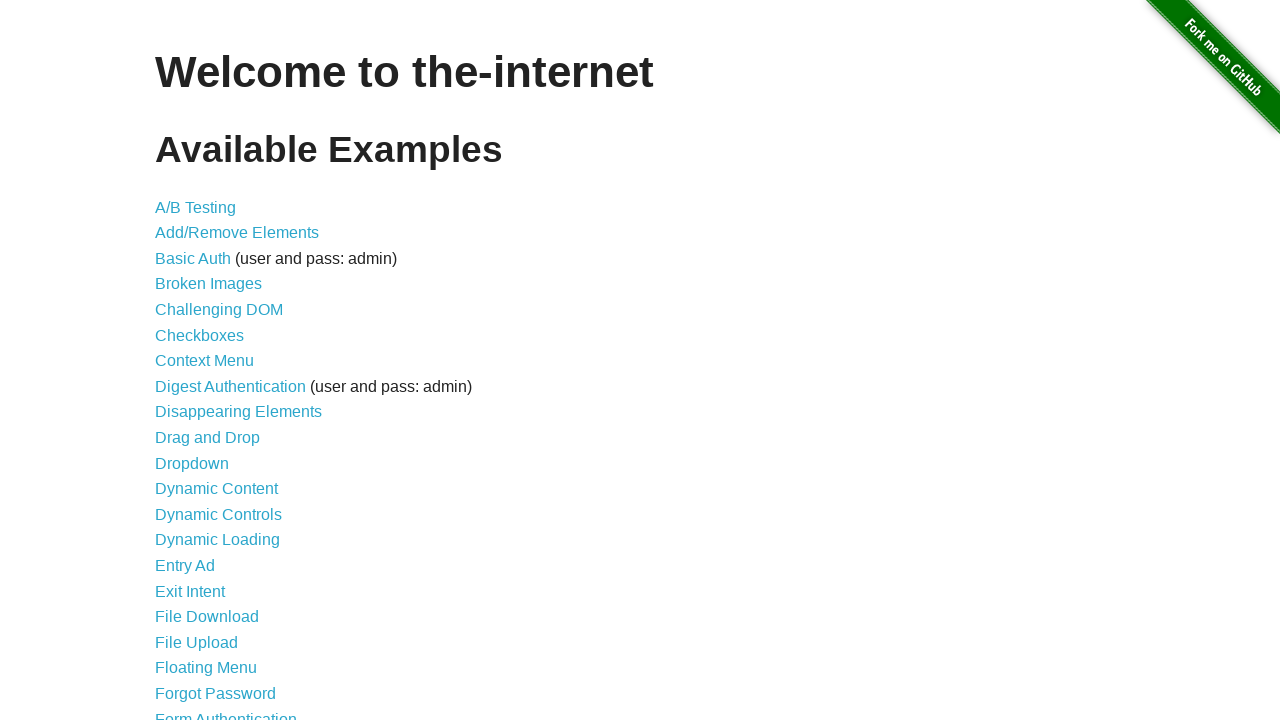

Clicked on Multiple Windows link at (218, 369) on xpath=//a[text()='Multiple Windows']
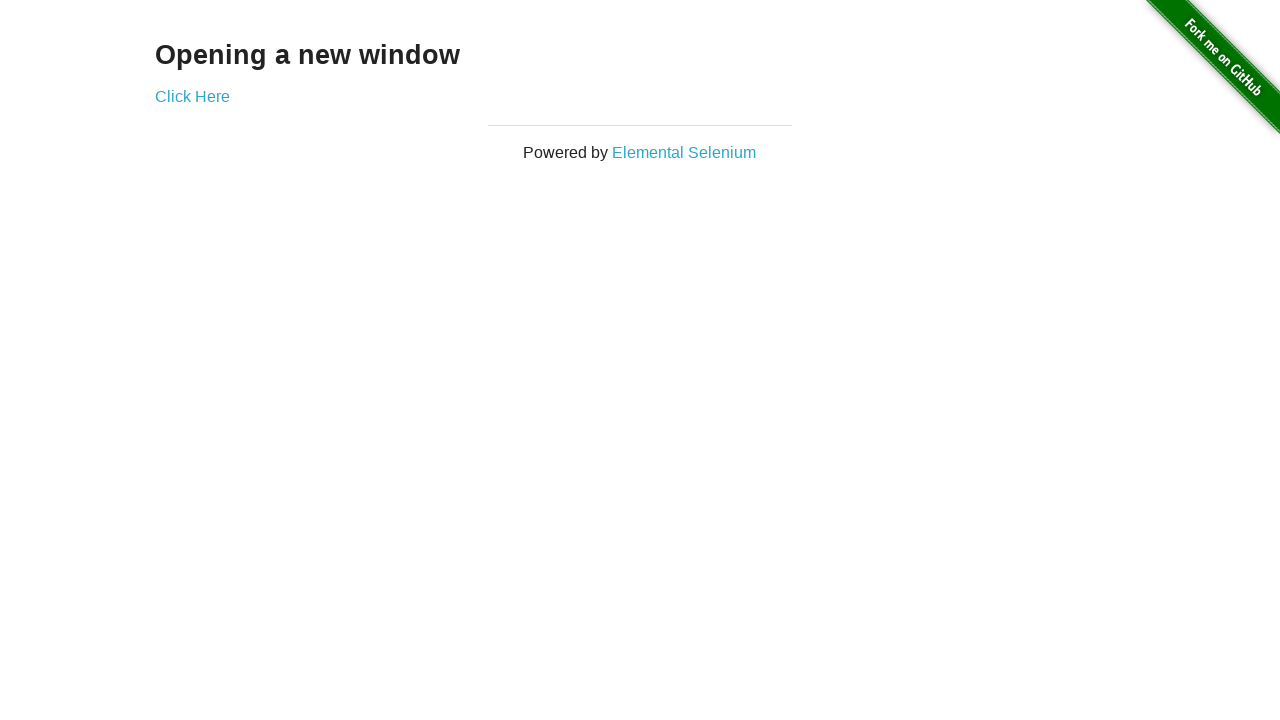

Multiple Windows page loaded and example section visible
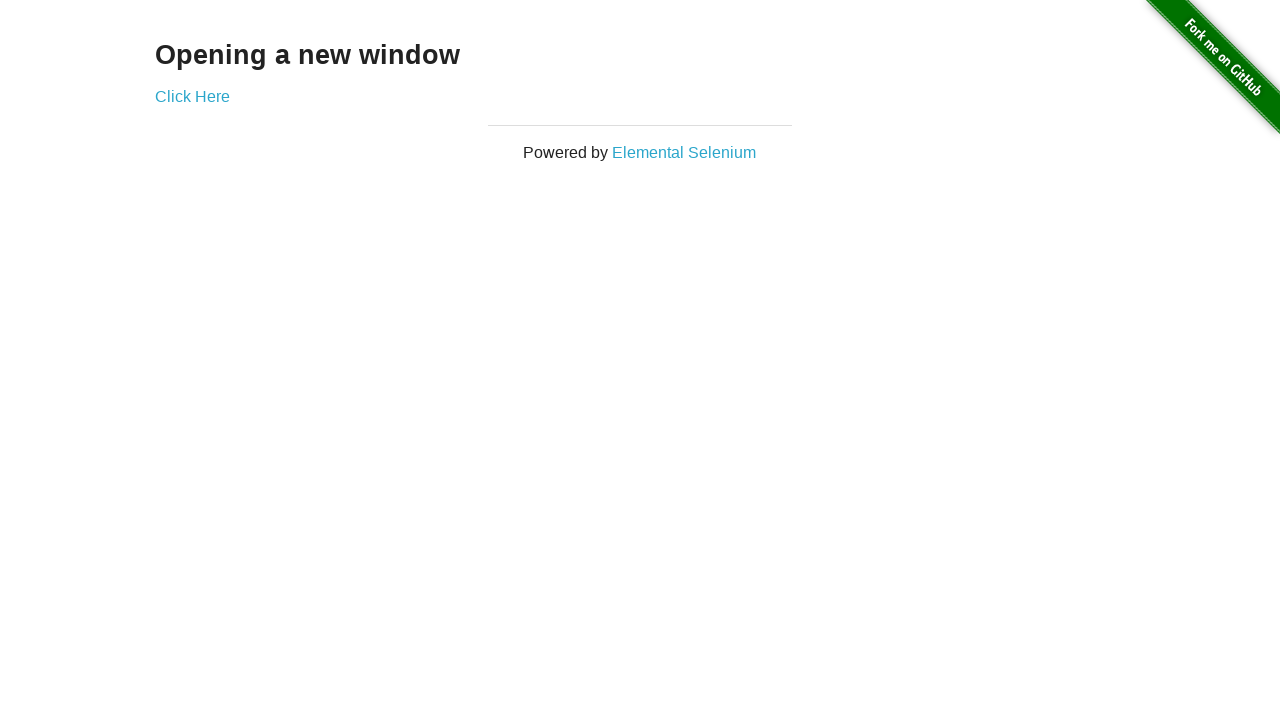

Clicked 'Click Here' link to open new window at (192, 96) on xpath=//a[text()='Click Here']
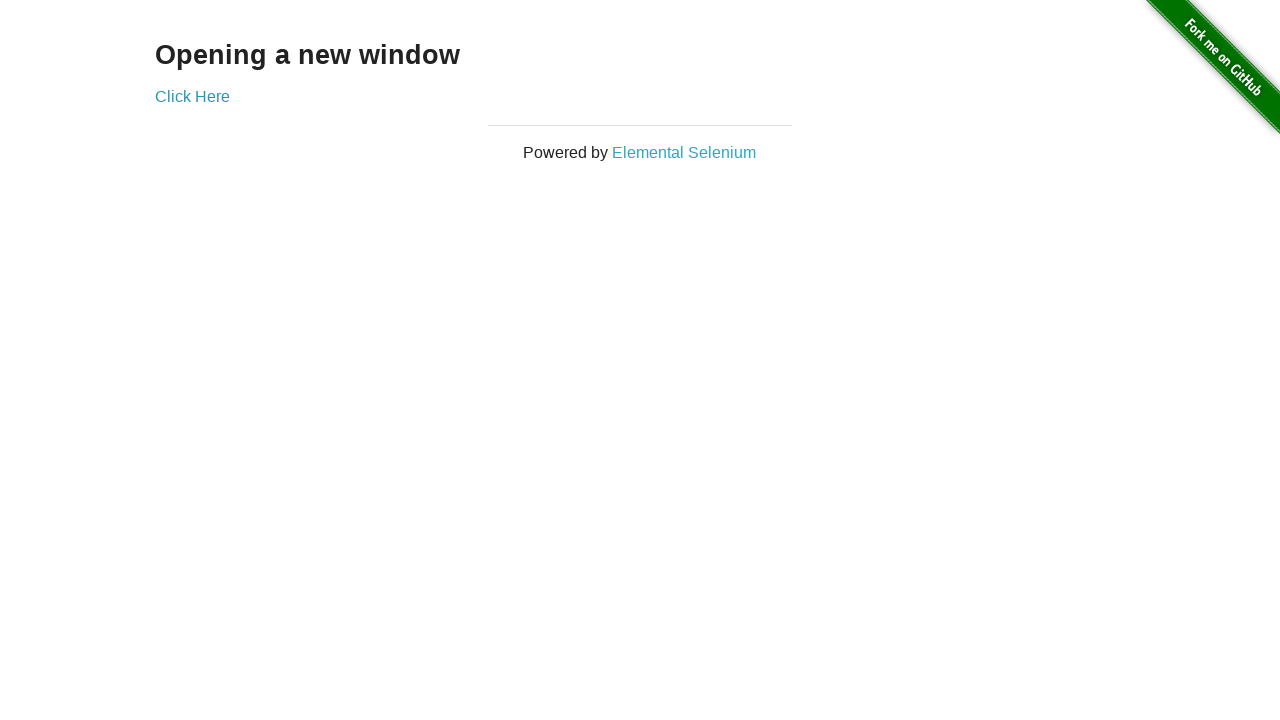

Captured reference to child window
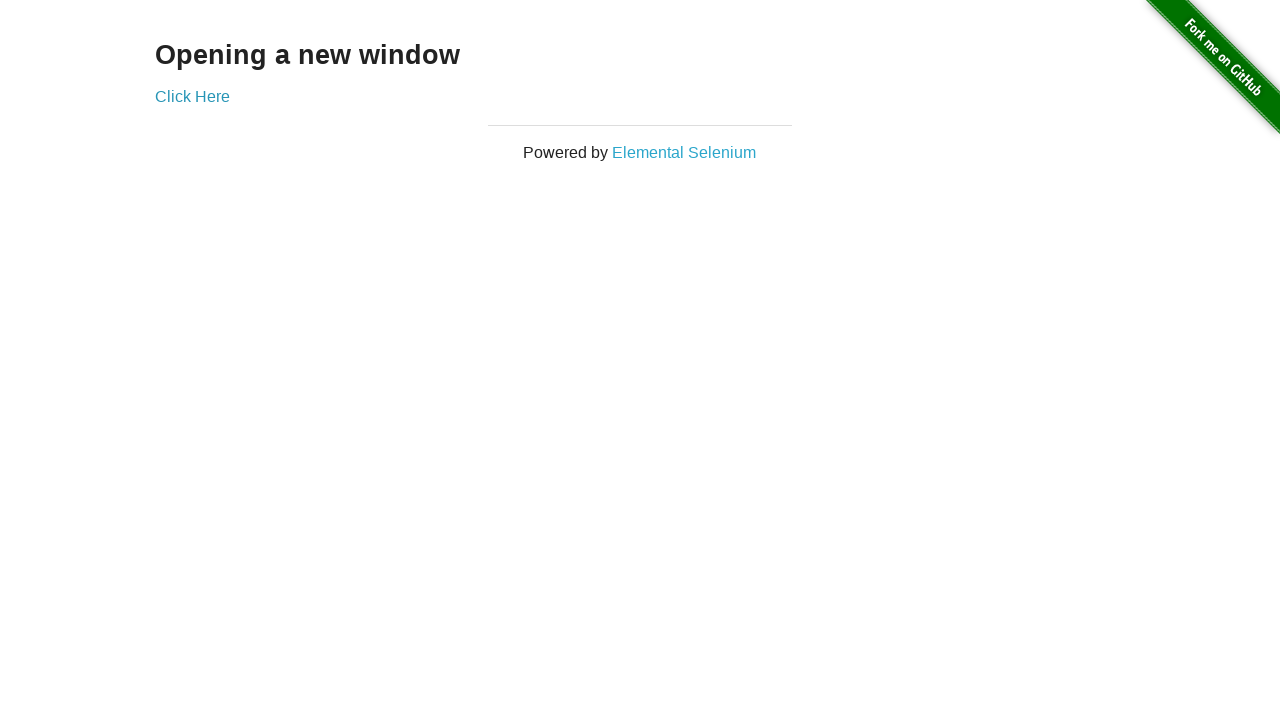

Child window loaded completely
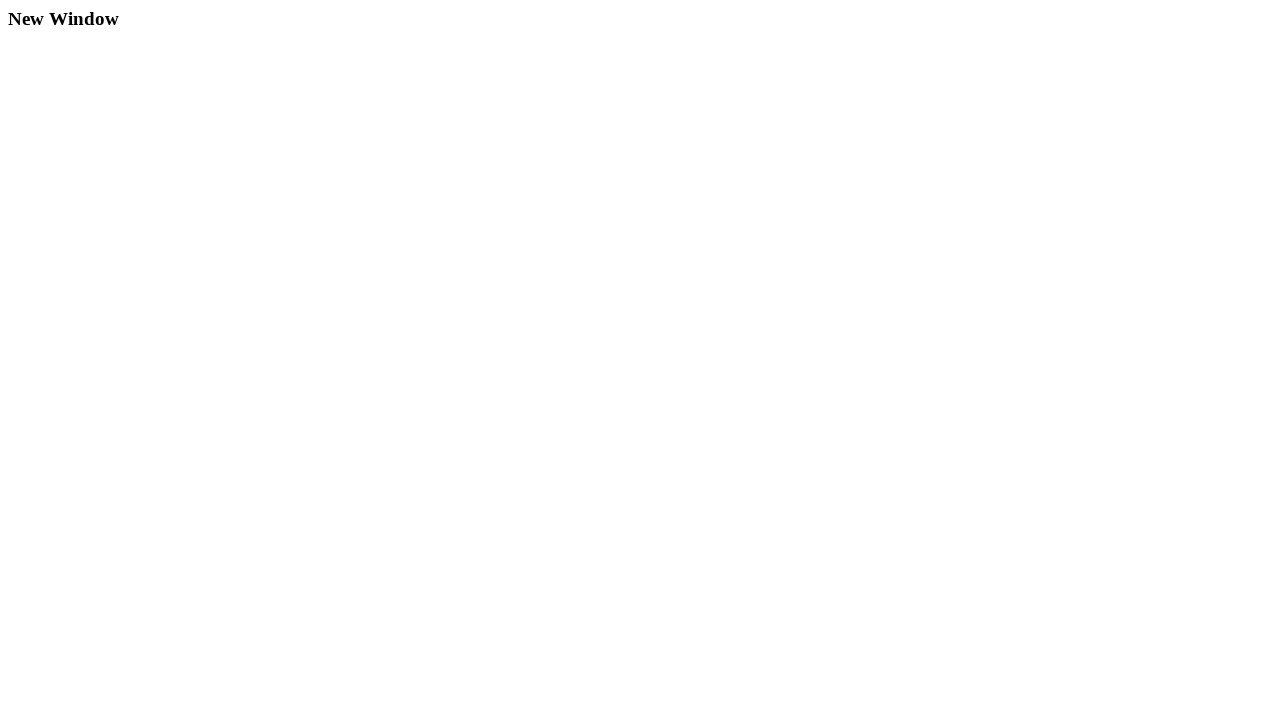

Read child window heading: New Window
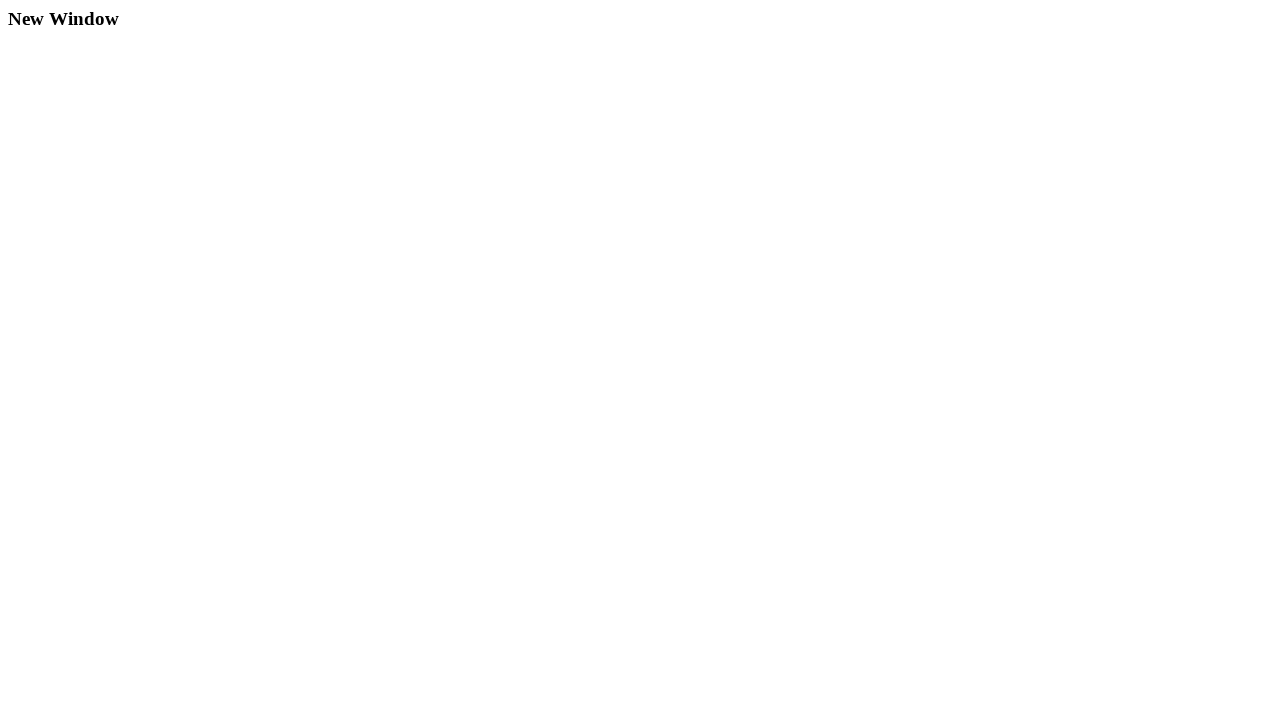

Read parent window heading: Opening a new window
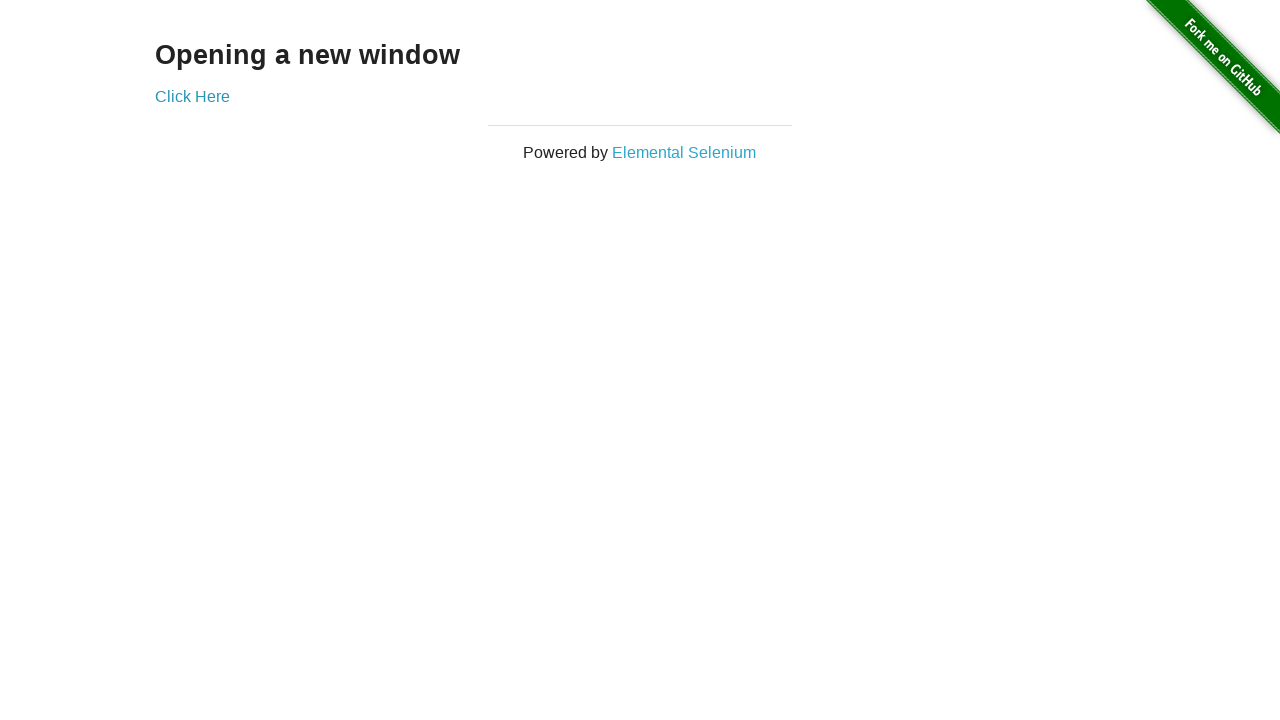

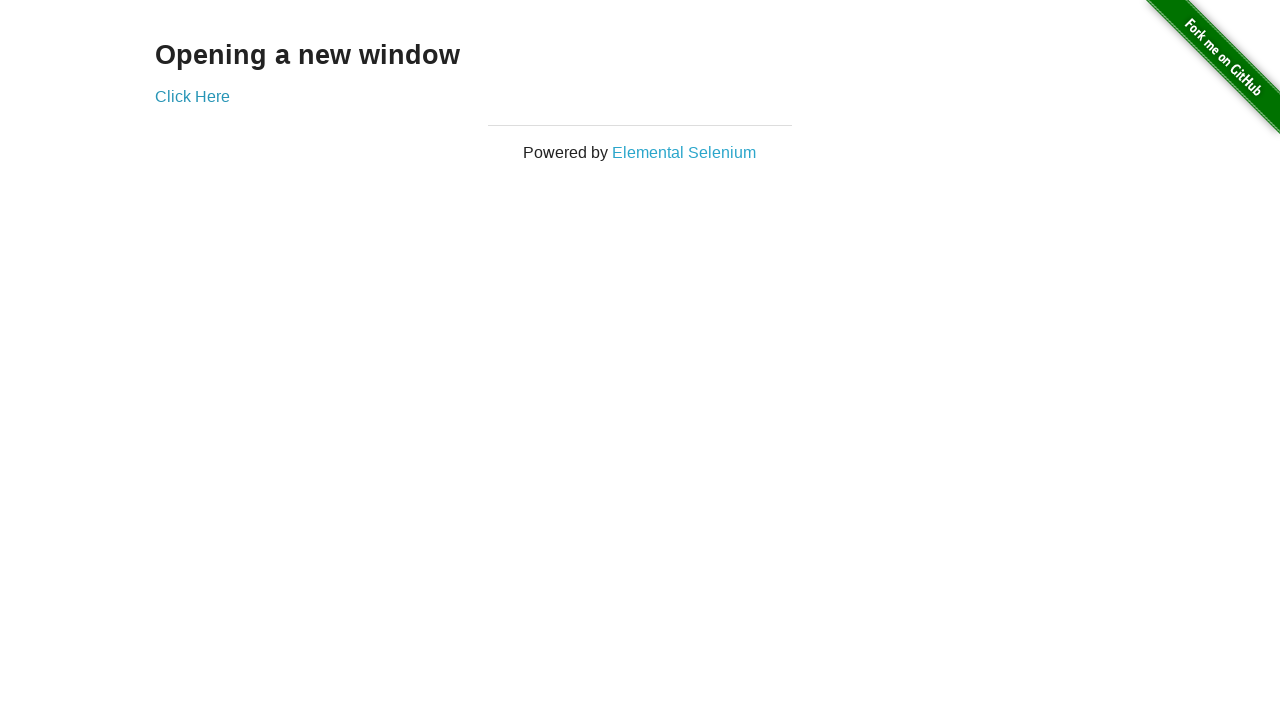